Tests browser window handling by clicking Help and Terms links on Gmail's landing page, which open new windows, then switching between windows and closing a child window.

Starting URL: http://www.gmail.com

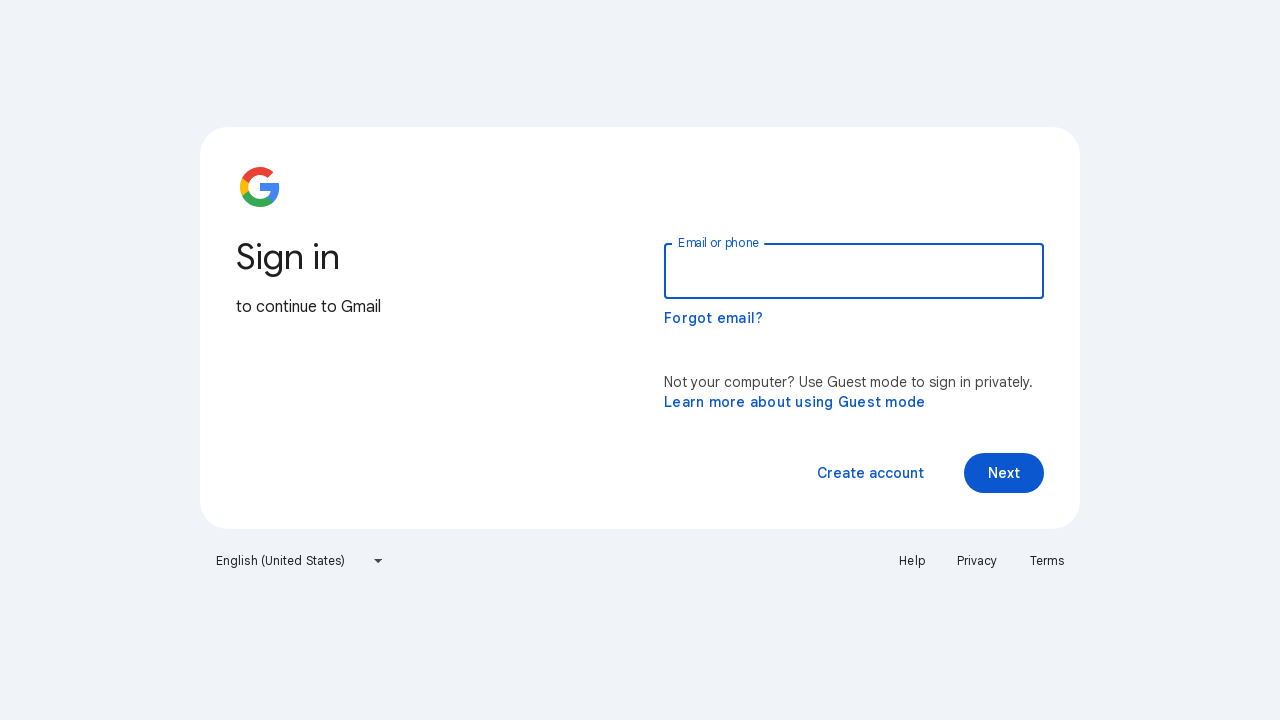

Clicked Help link, new window/tab opened at (912, 561) on a:has-text('Help')
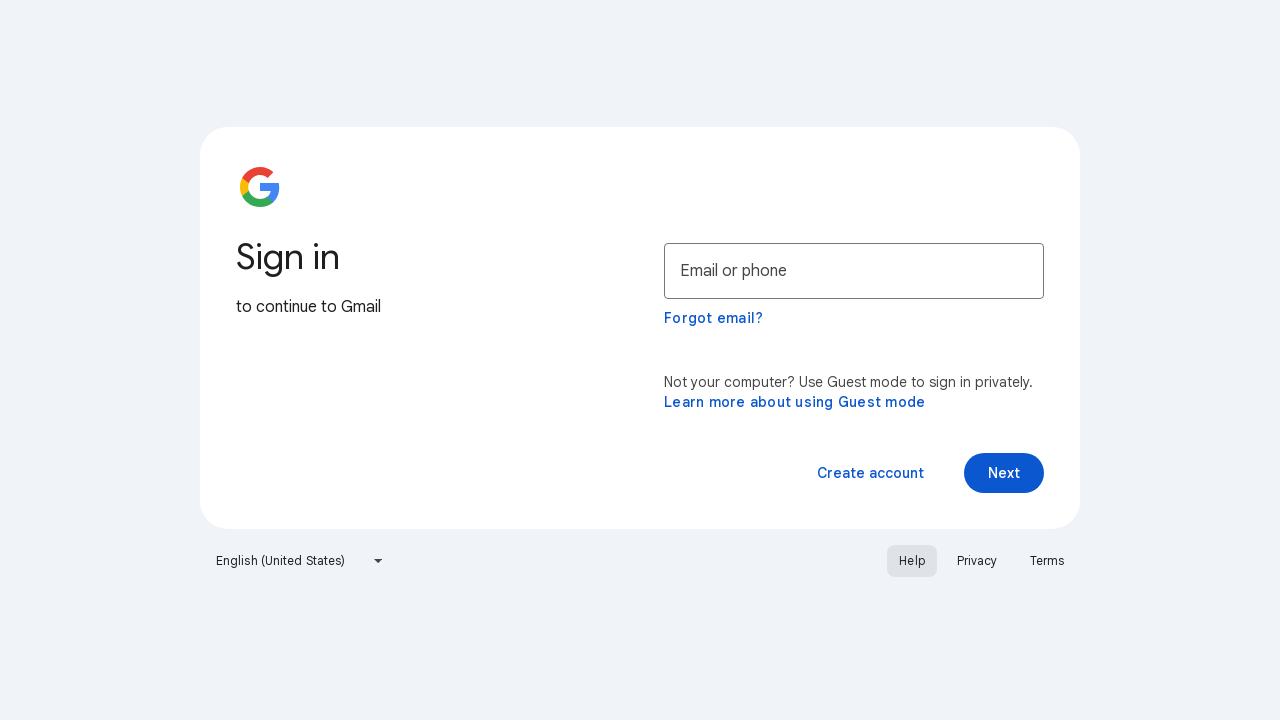

Help page window/tab retrieved
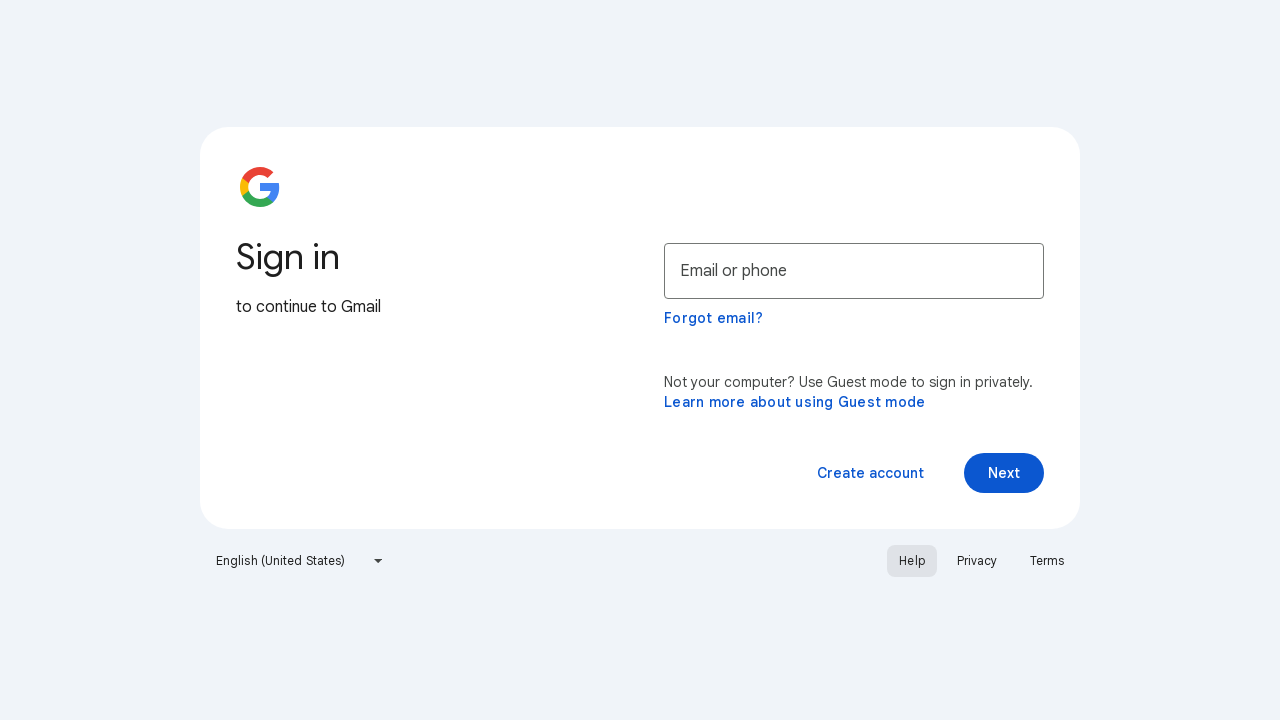

Switched back to parent Gmail page
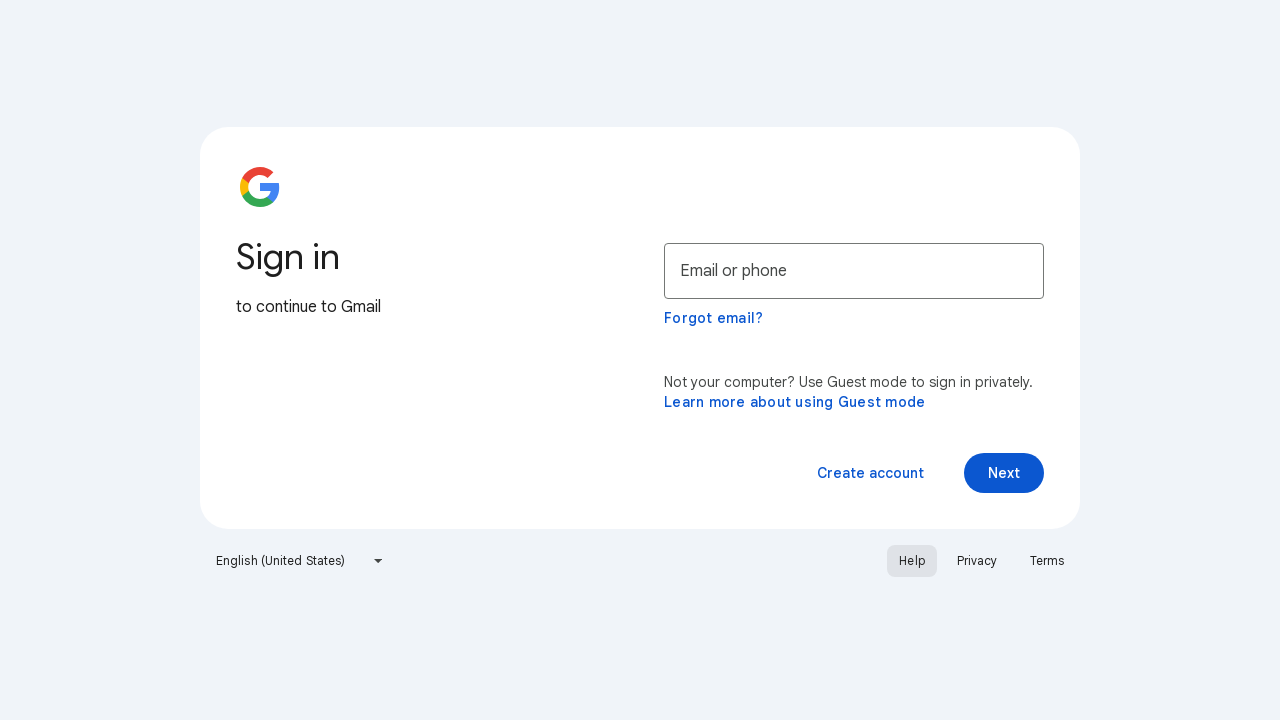

Clicked Terms link, new window/tab opened at (1047, 561) on a:has-text('Terms')
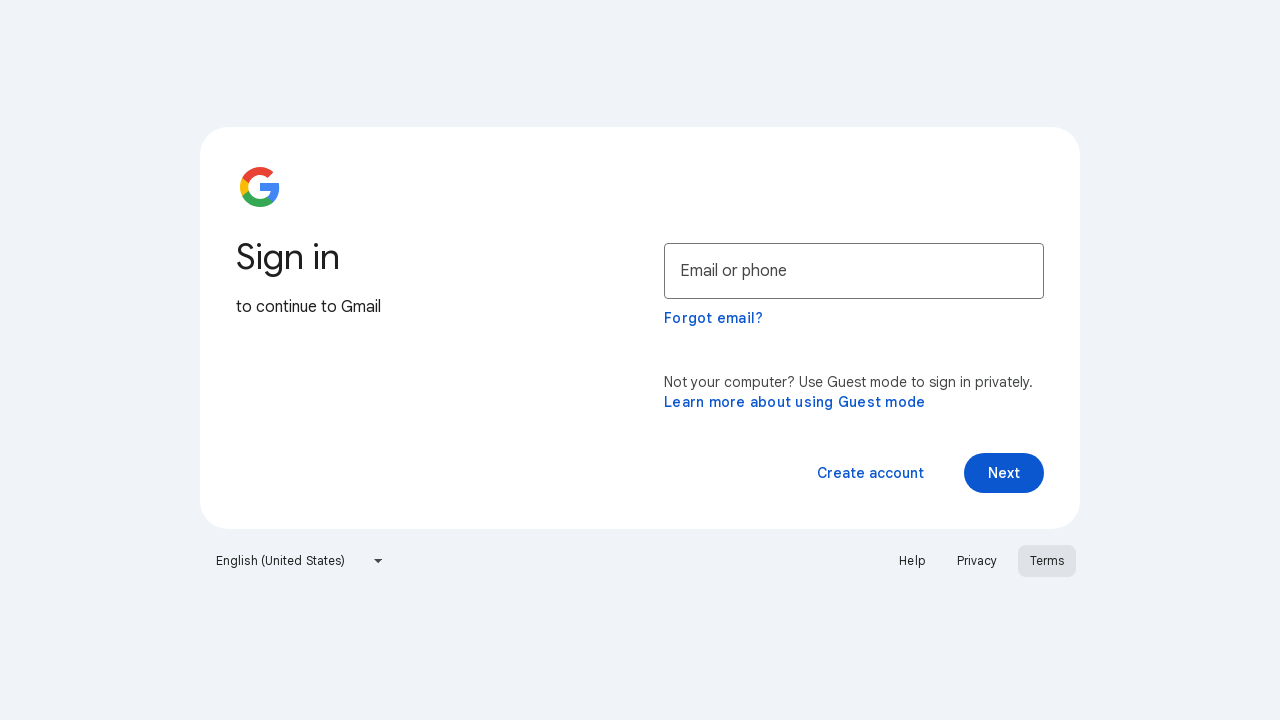

Terms page window/tab retrieved
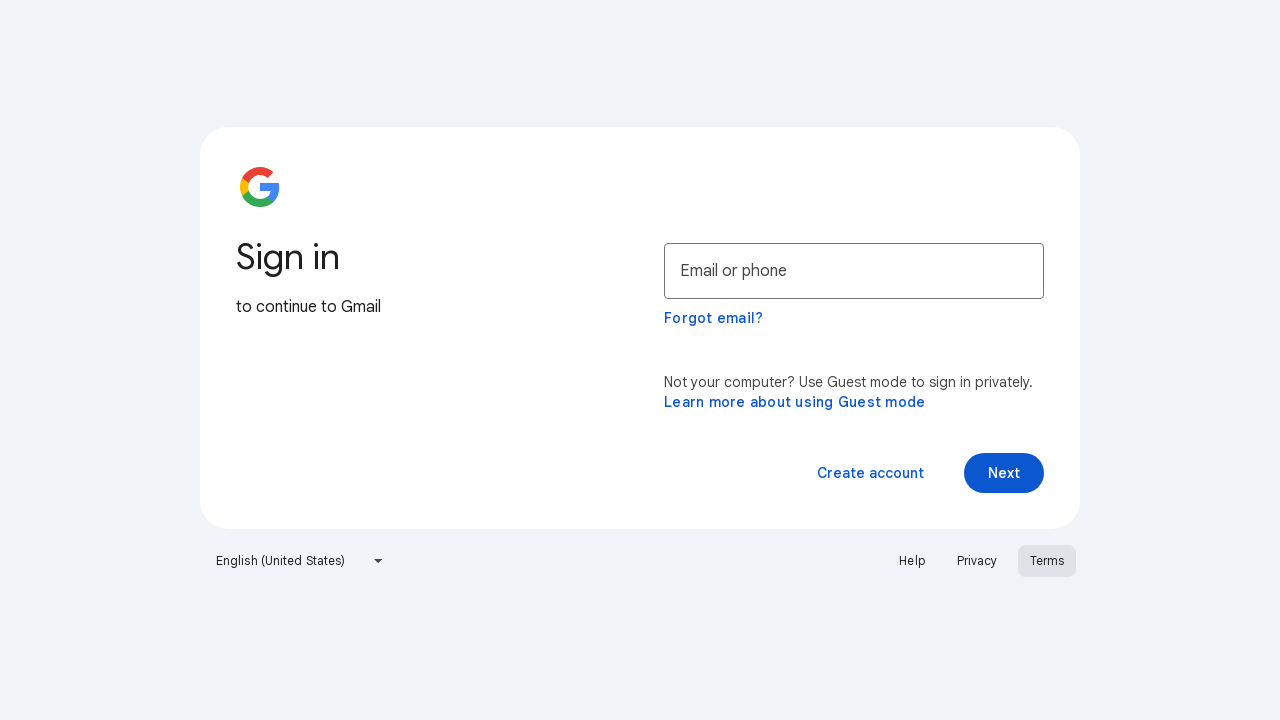

Retrieved all open pages (total: 3)
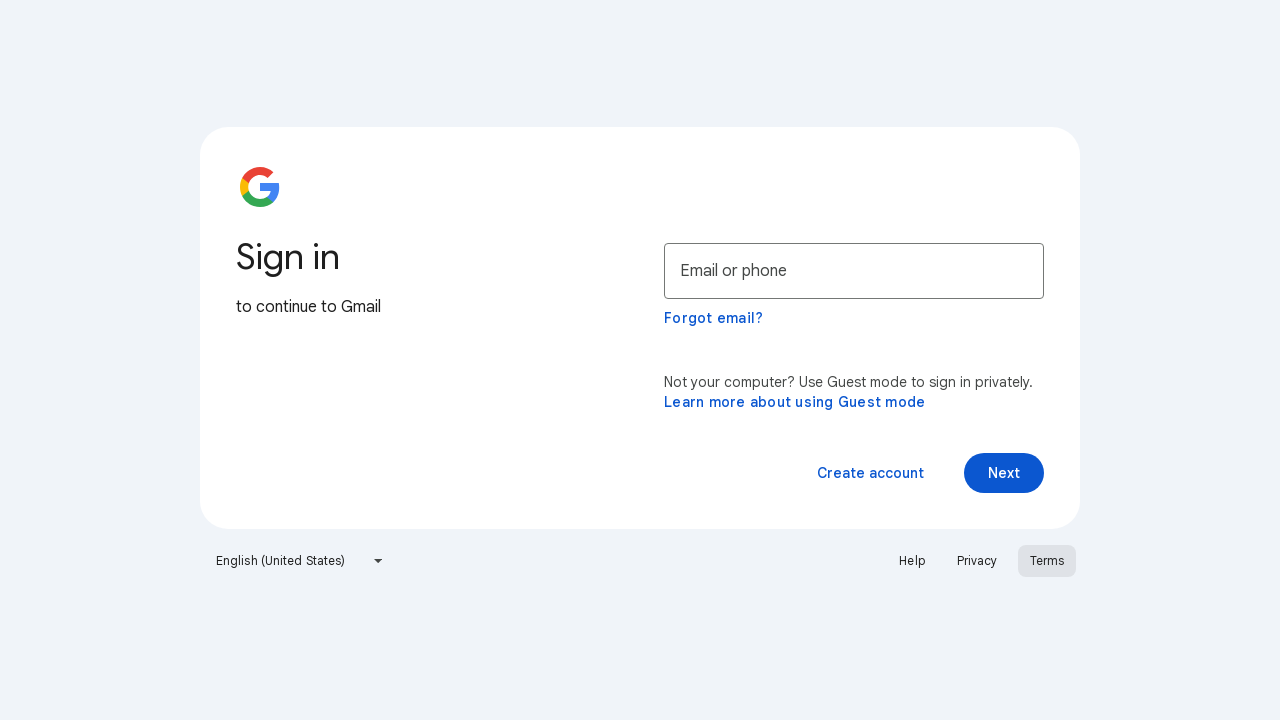

Closed the third window/tab
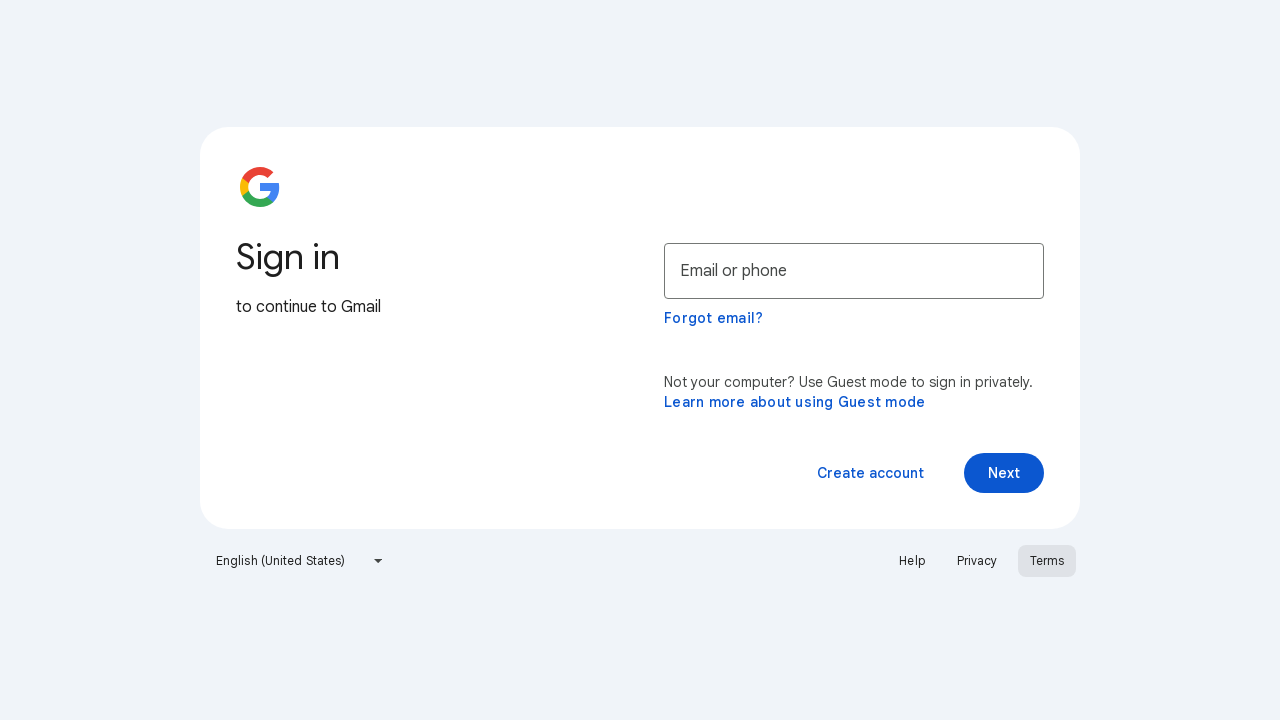

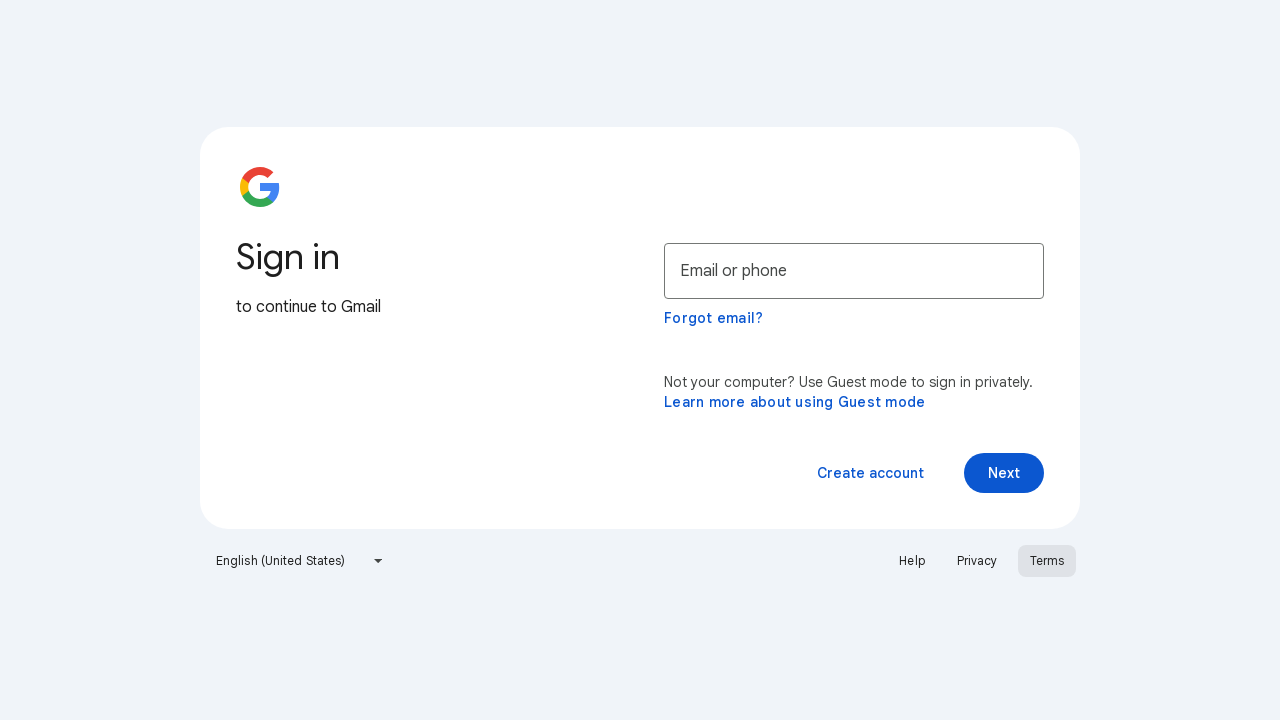